Tests clearing the complete state of all items by checking and unchecking the toggle-all checkbox

Starting URL: https://demo.playwright.dev/todomvc

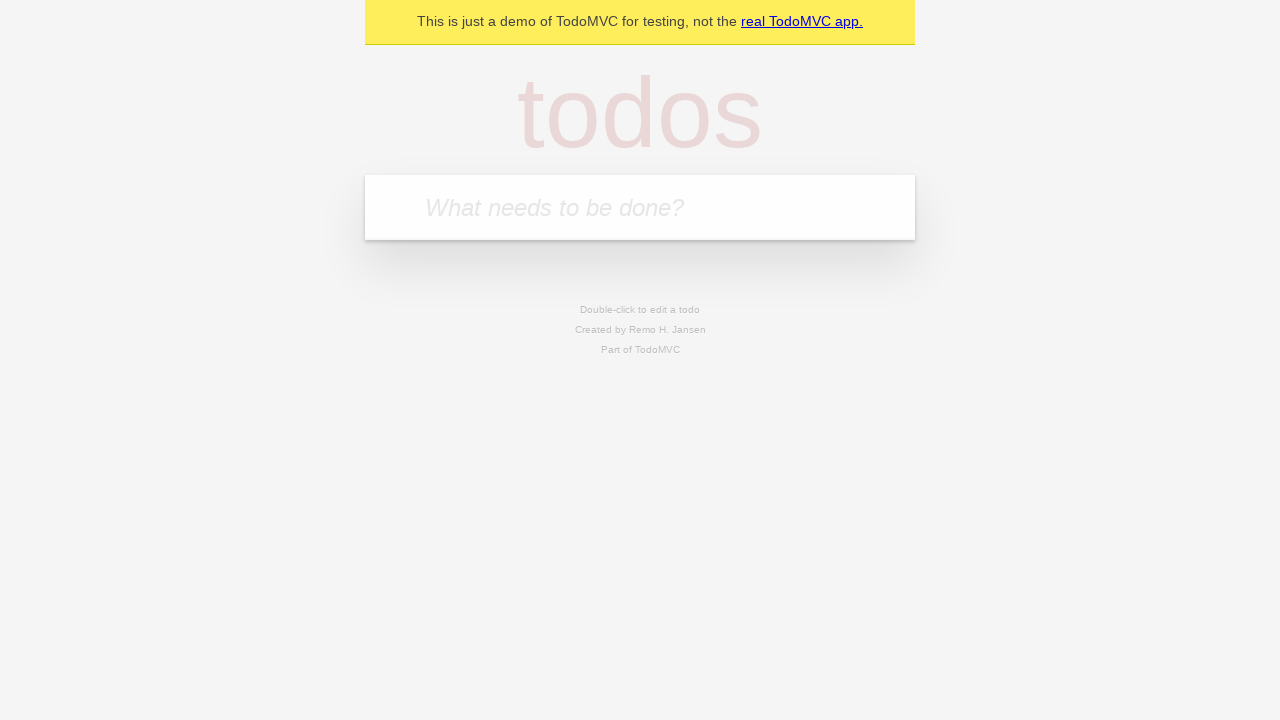

Filled todo input with 'buy some cheese' on internal:attr=[placeholder="What needs to be done?"i]
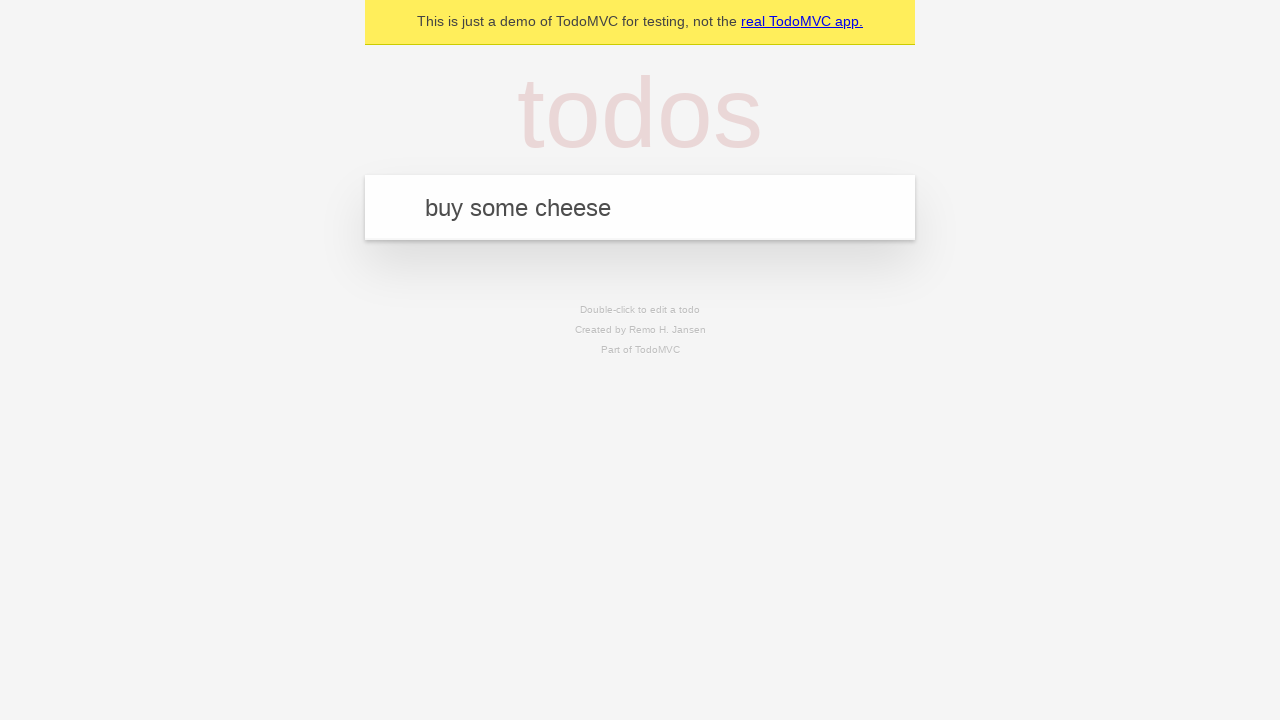

Pressed Enter to create todo 'buy some cheese' on internal:attr=[placeholder="What needs to be done?"i]
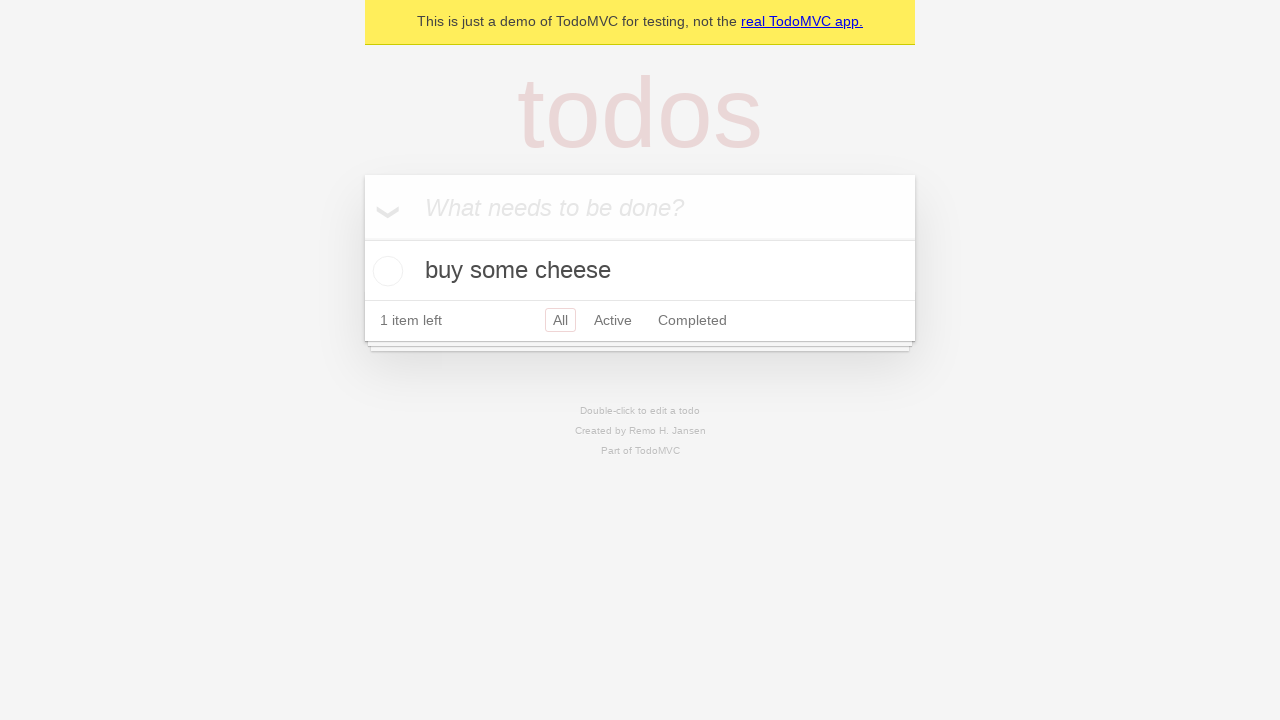

Filled todo input with 'feed the cat' on internal:attr=[placeholder="What needs to be done?"i]
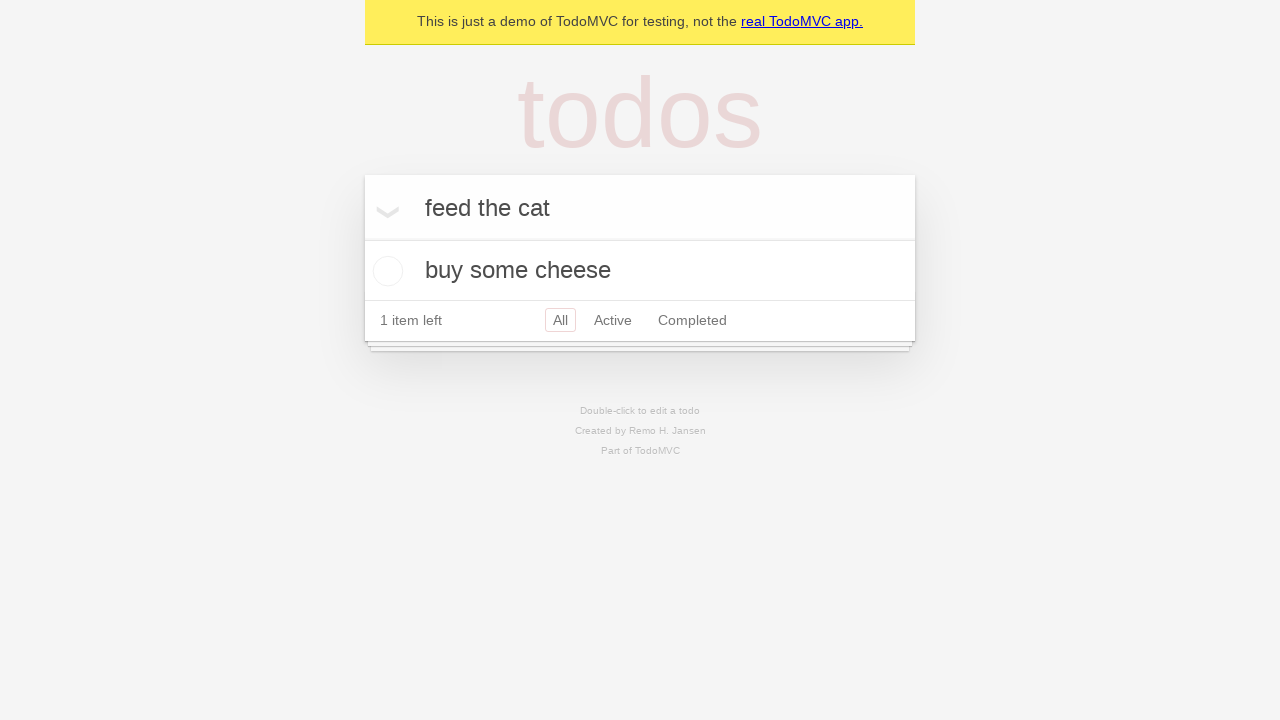

Pressed Enter to create todo 'feed the cat' on internal:attr=[placeholder="What needs to be done?"i]
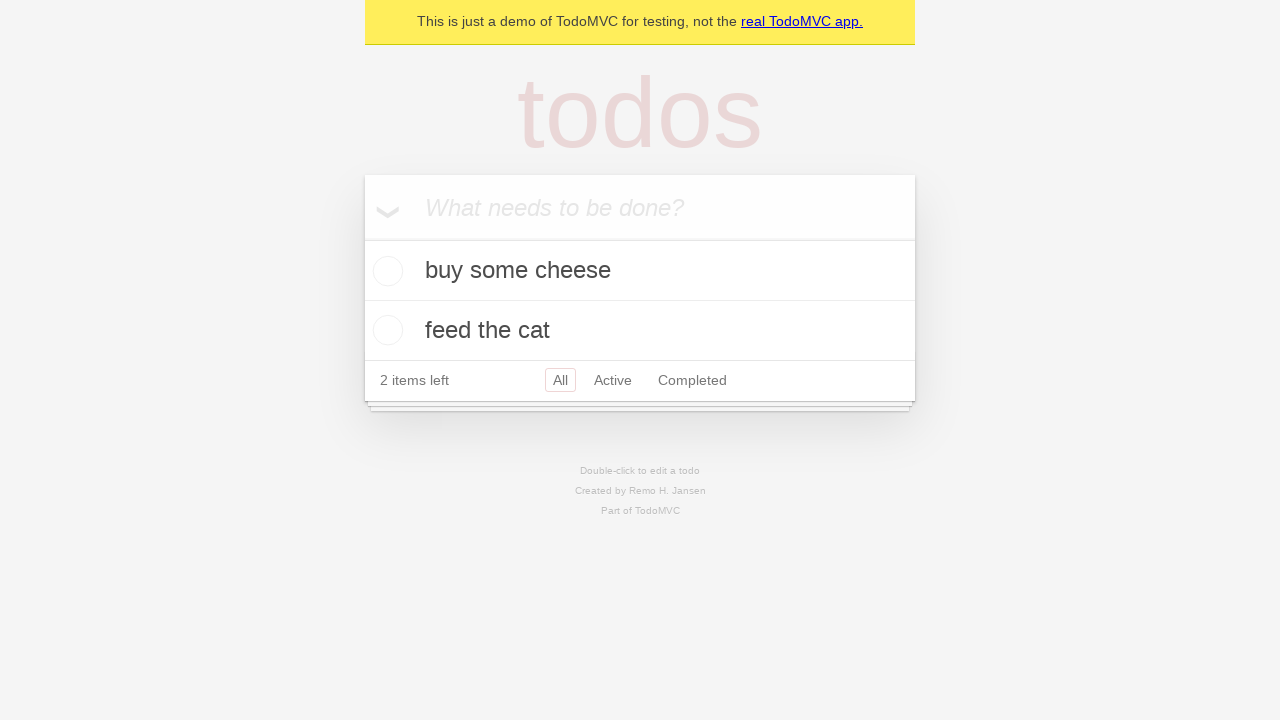

Filled todo input with 'book a doctors appointment' on internal:attr=[placeholder="What needs to be done?"i]
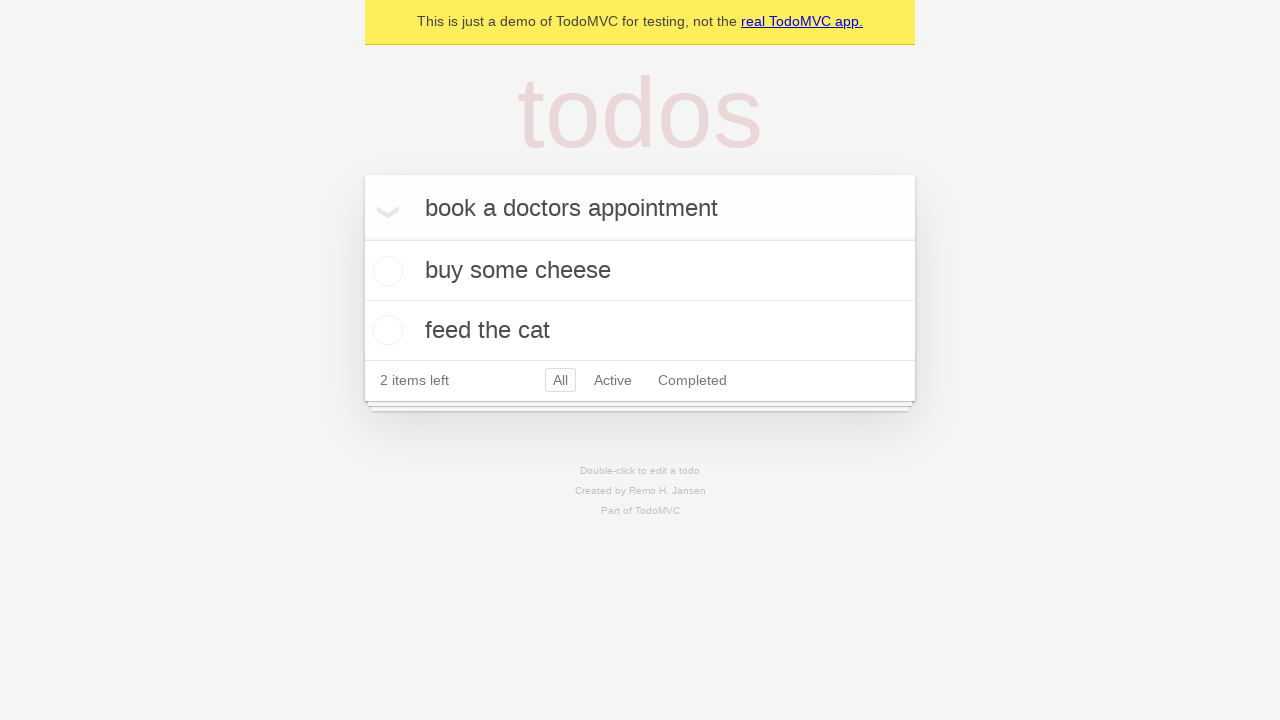

Pressed Enter to create todo 'book a doctors appointment' on internal:attr=[placeholder="What needs to be done?"i]
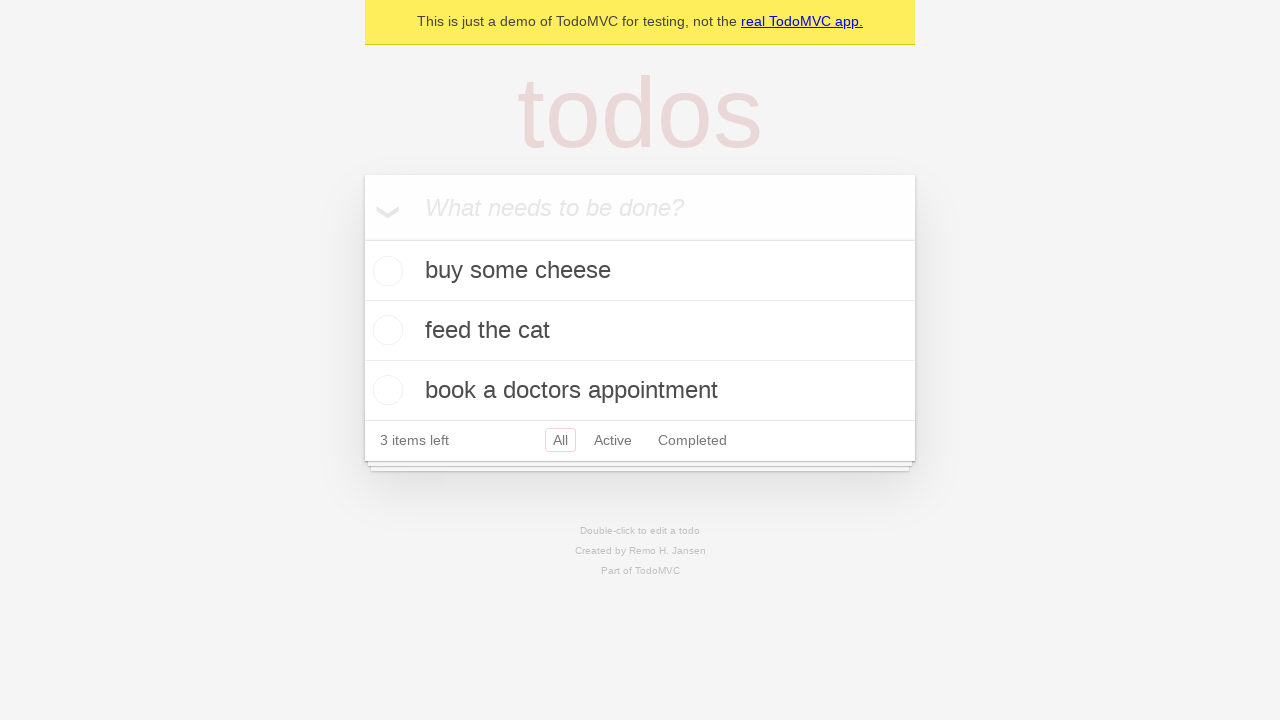

Clicked toggle-all checkbox to mark all items as complete at (362, 238) on internal:label="Mark all as complete"i
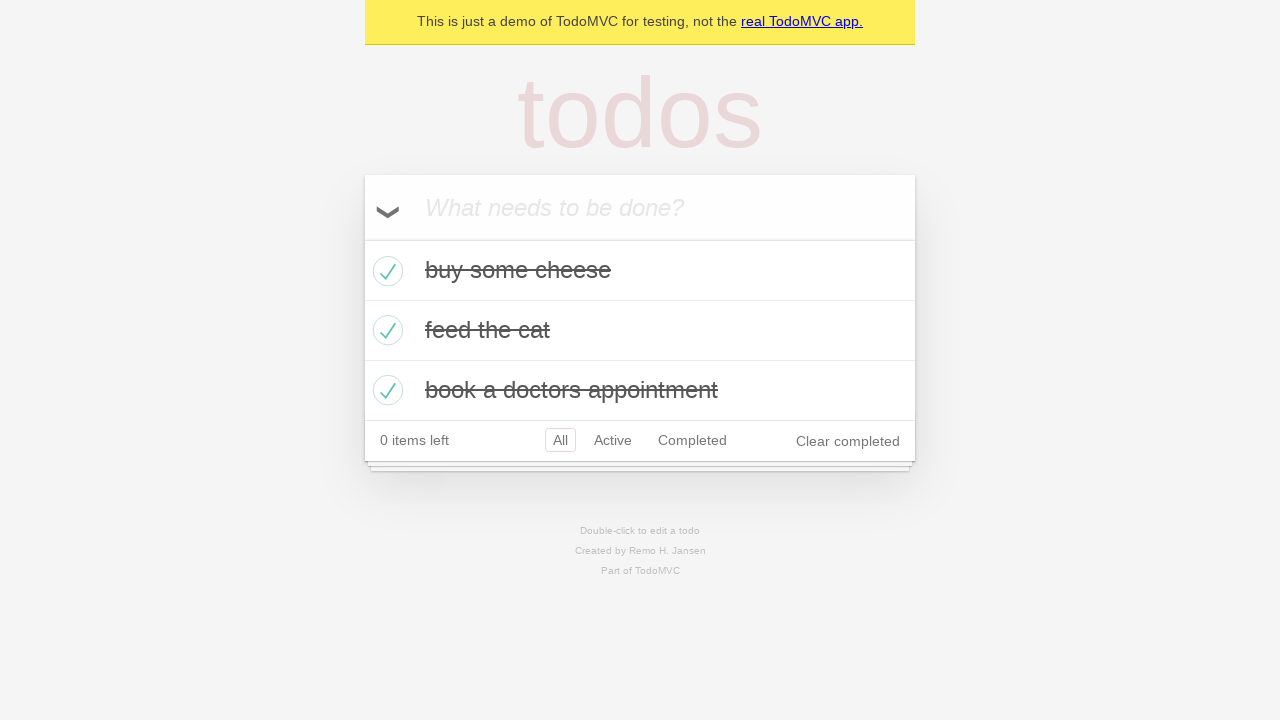

Clicked toggle-all checkbox to uncheck all items and clear their complete state at (362, 238) on internal:label="Mark all as complete"i
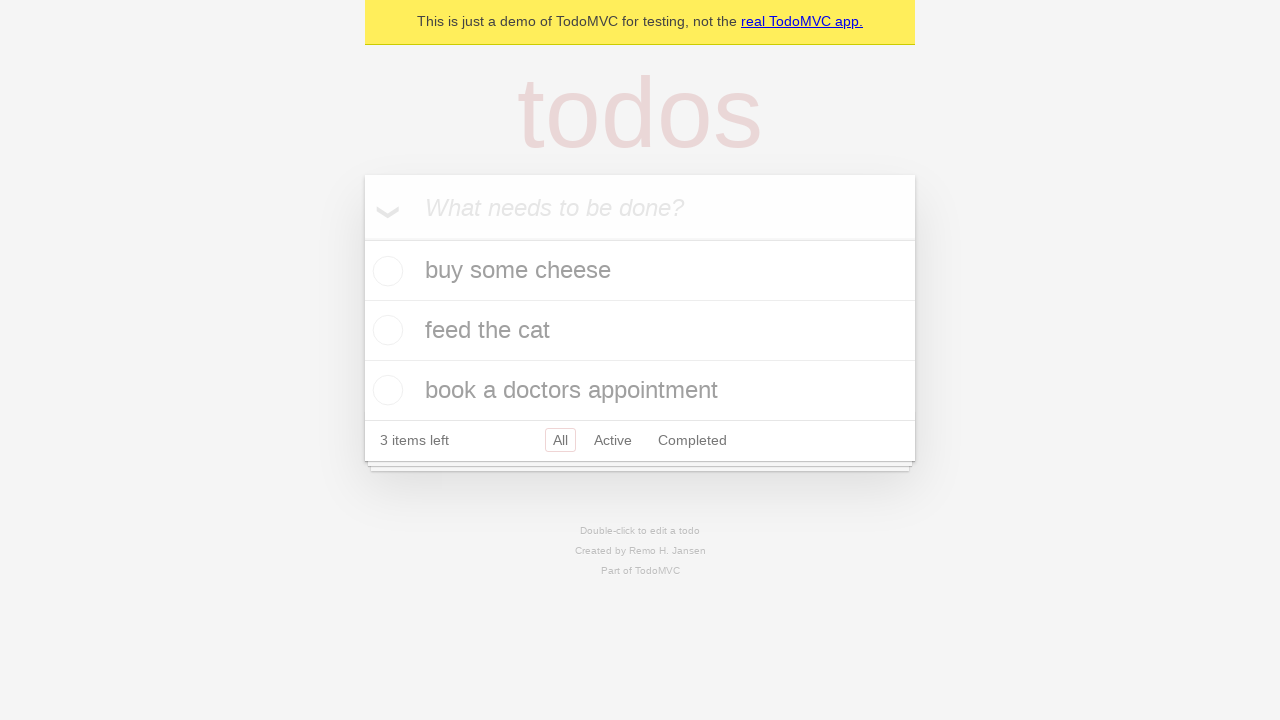

Waited for todo items to be rendered
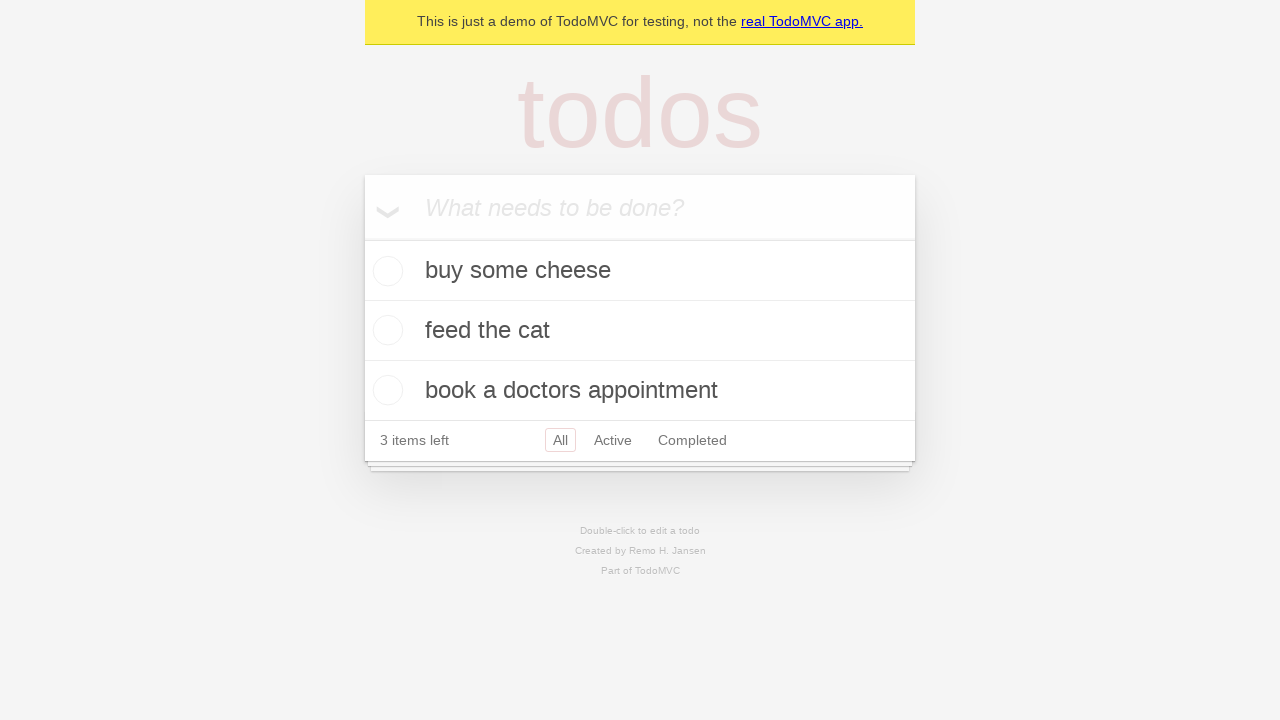

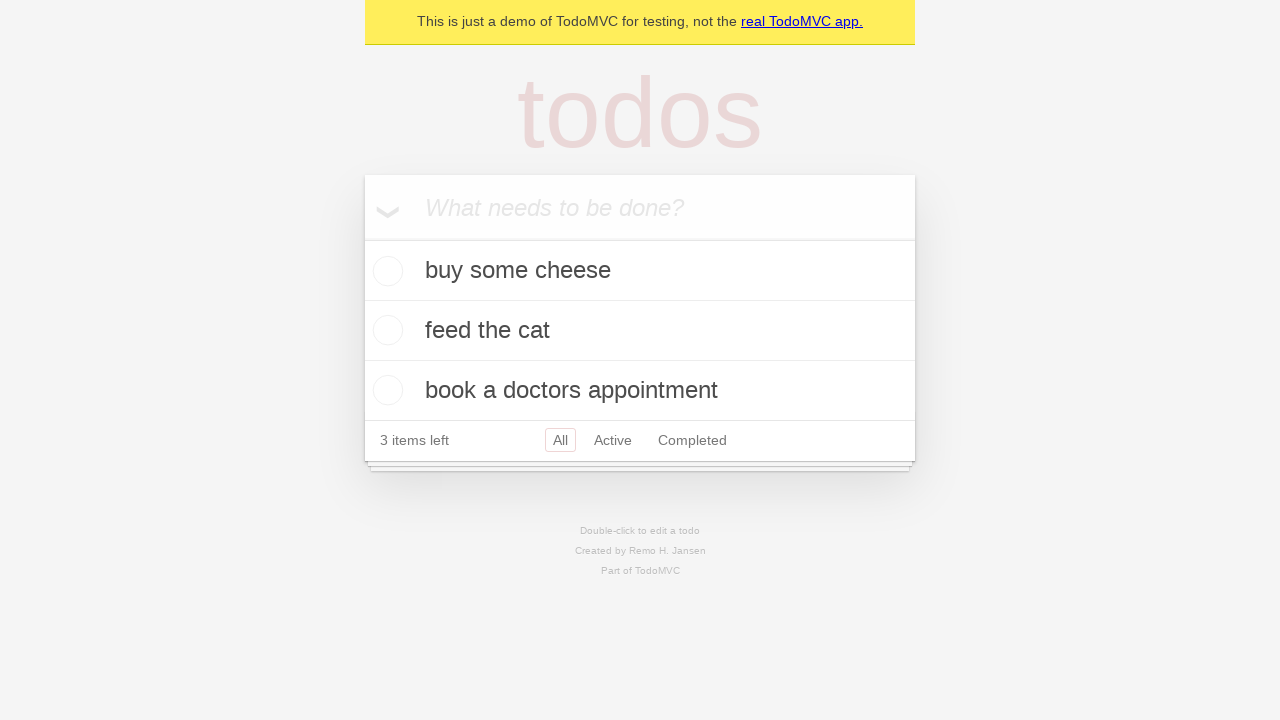